Tests that the Clear Completed button is hidden when there are no completed items.

Starting URL: https://demo.playwright.dev/todomvc

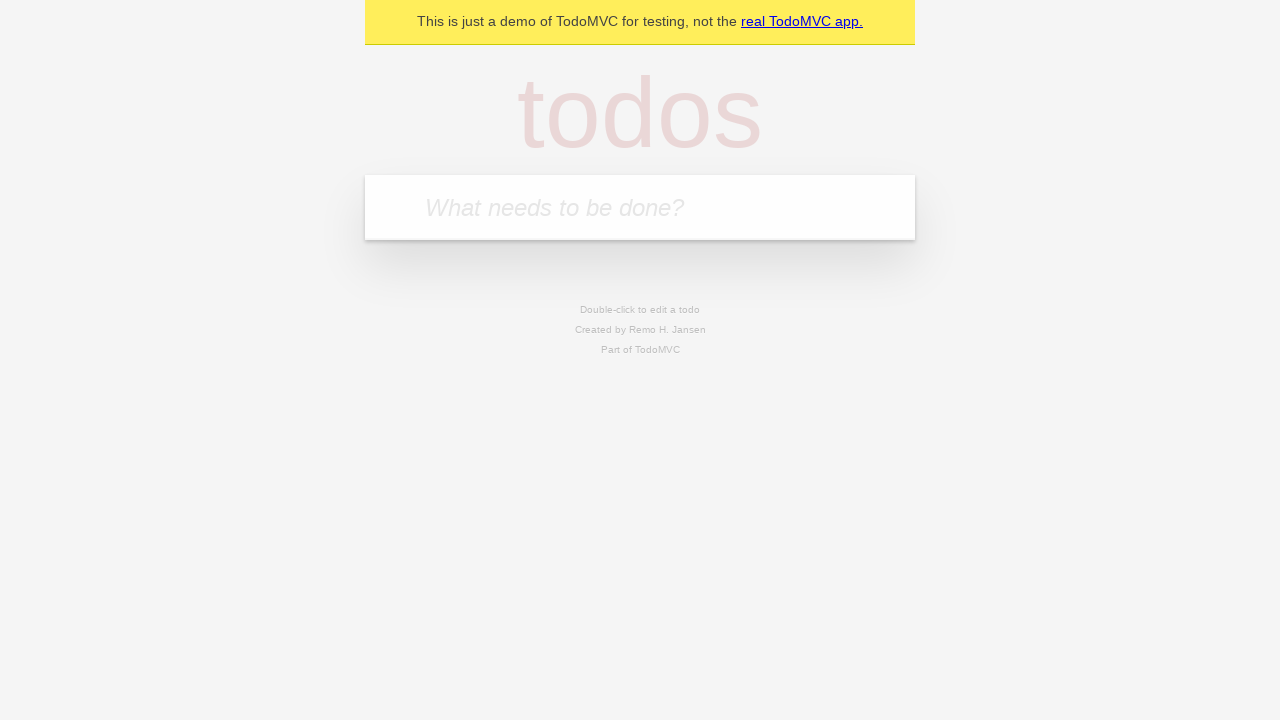

Filled todo input with 'buy some cheese' on internal:attr=[placeholder="What needs to be done?"i]
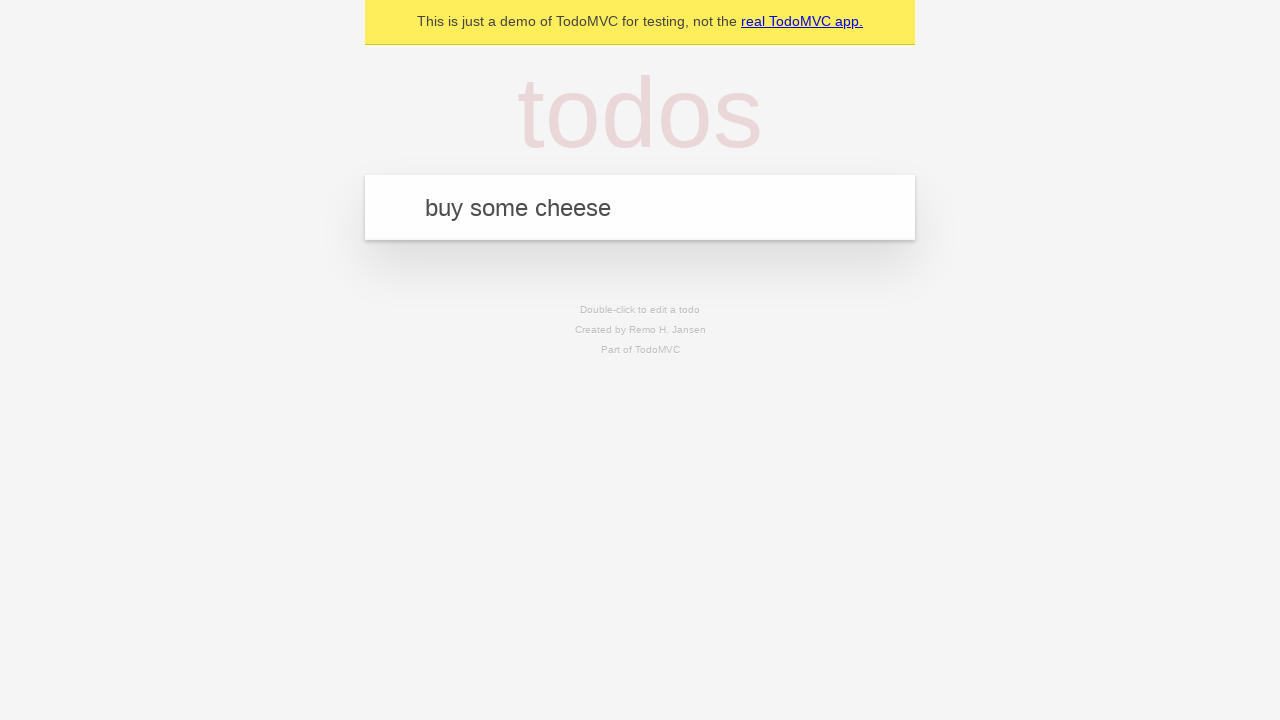

Pressed Enter to add todo 'buy some cheese' on internal:attr=[placeholder="What needs to be done?"i]
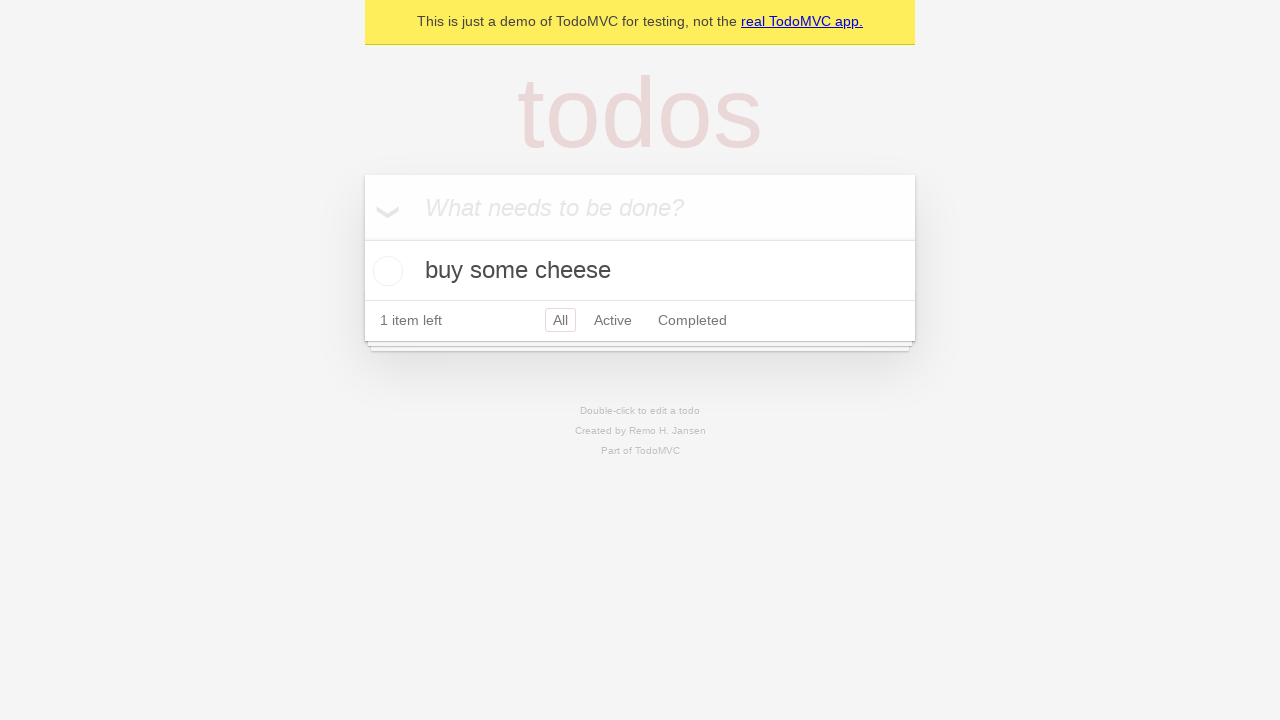

Filled todo input with 'feed the cat' on internal:attr=[placeholder="What needs to be done?"i]
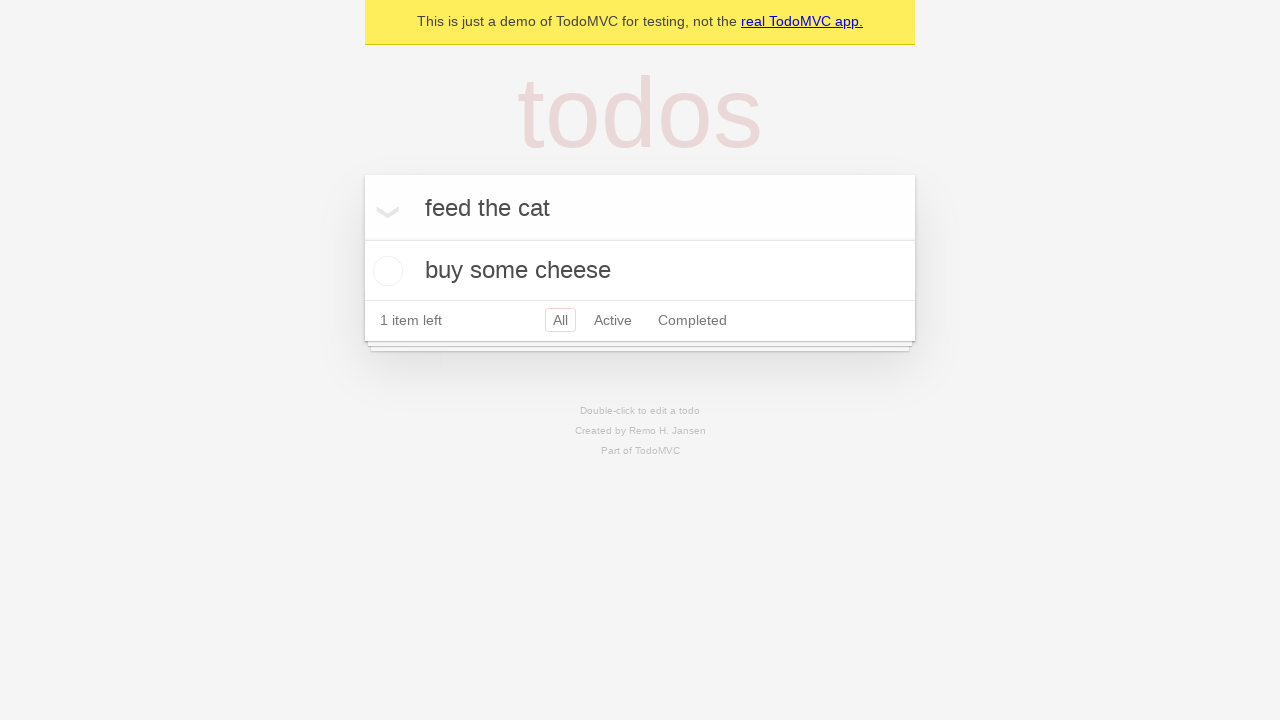

Pressed Enter to add todo 'feed the cat' on internal:attr=[placeholder="What needs to be done?"i]
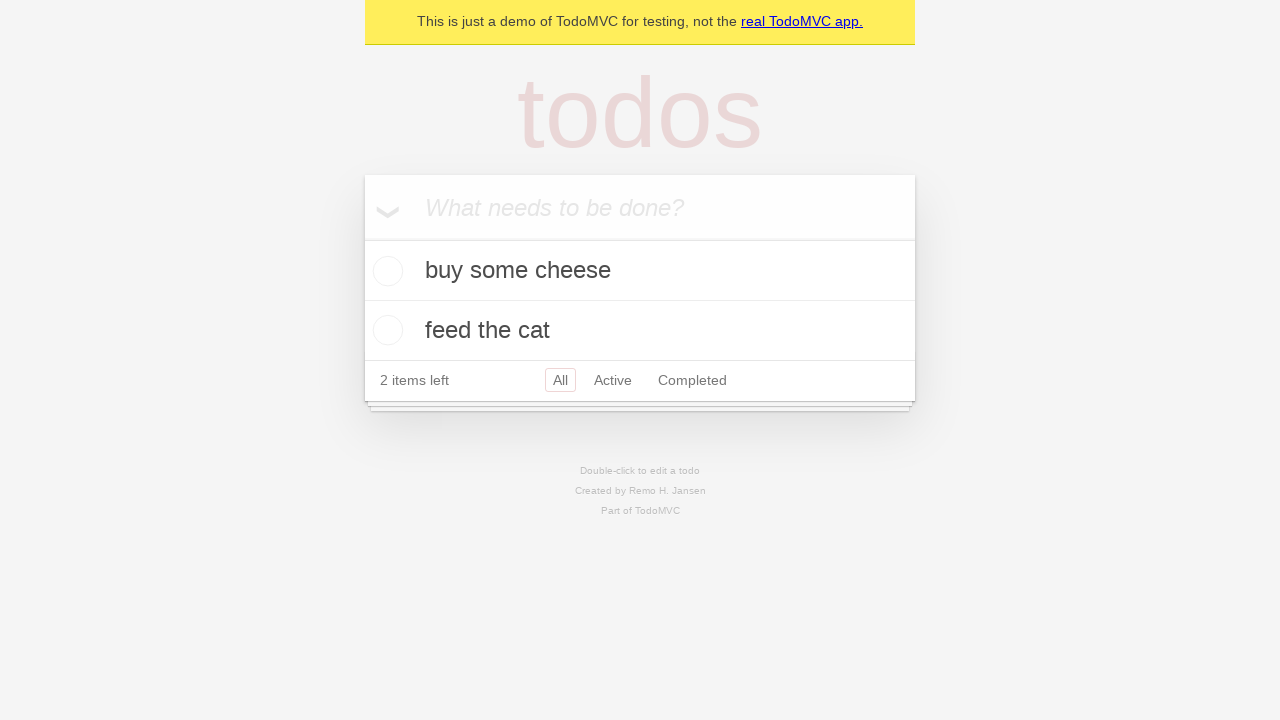

Filled todo input with 'book a doctors appointment' on internal:attr=[placeholder="What needs to be done?"i]
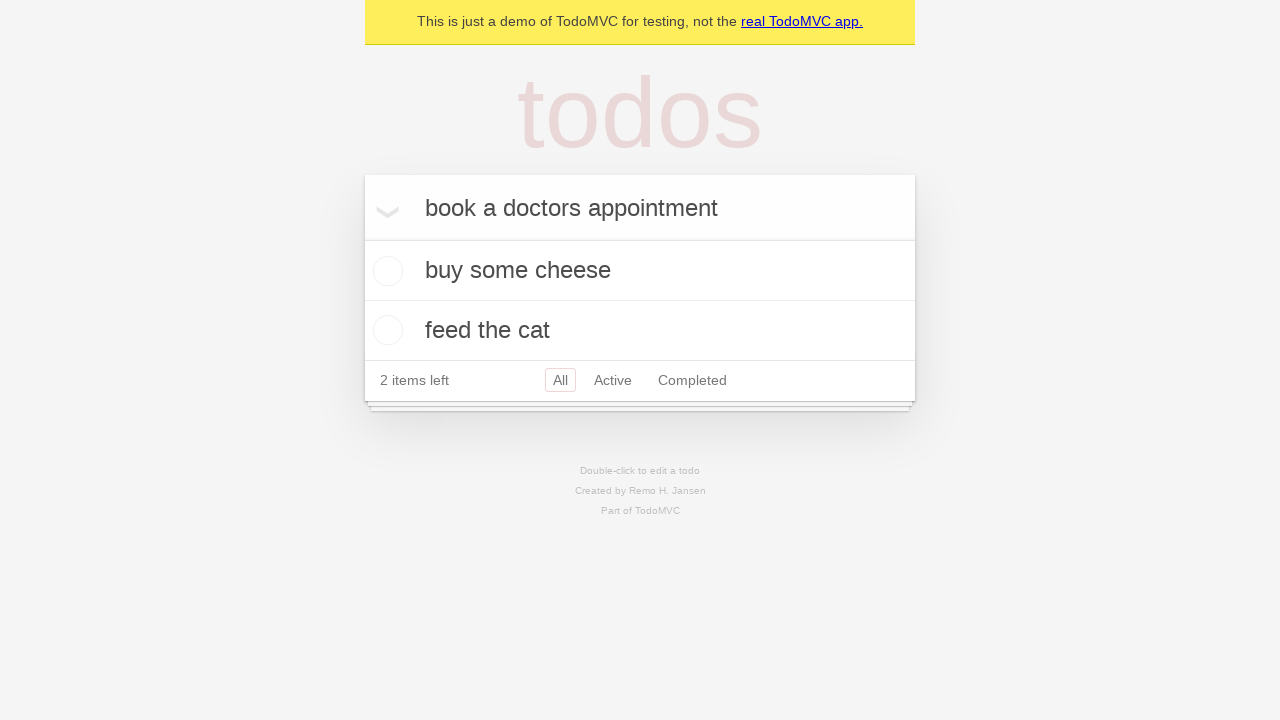

Pressed Enter to add todo 'book a doctors appointment' on internal:attr=[placeholder="What needs to be done?"i]
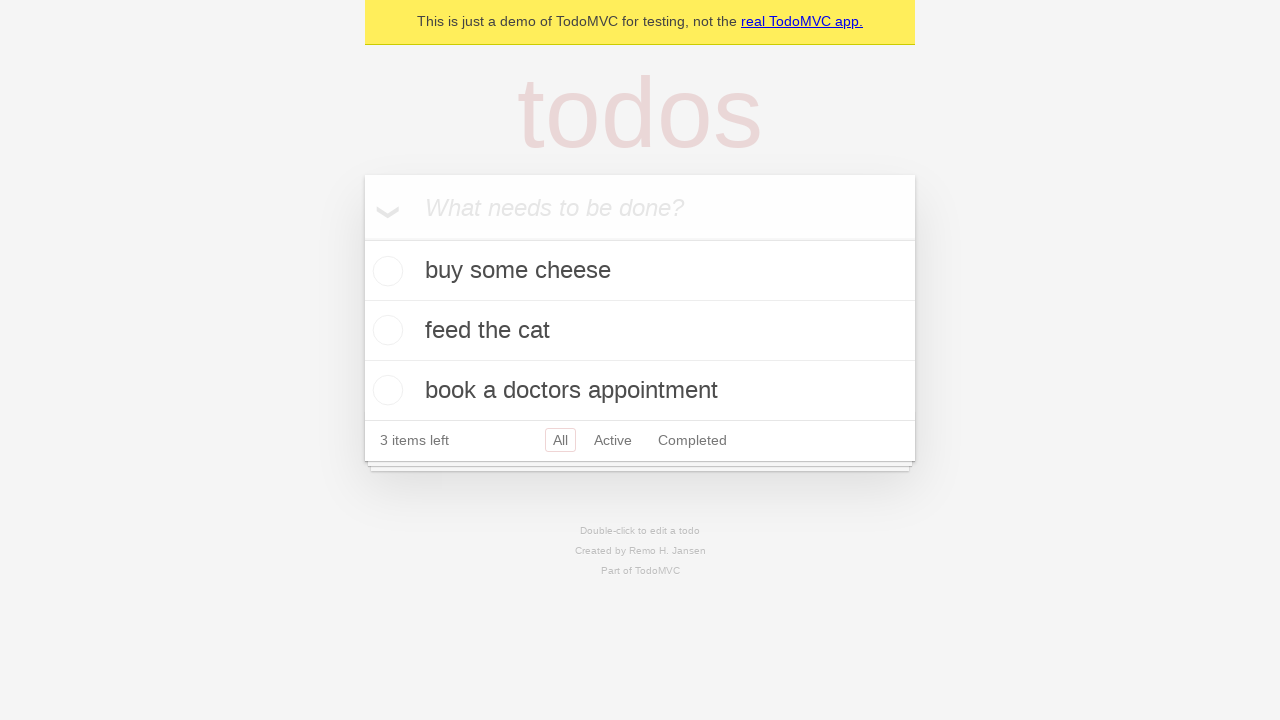

All 3 todos loaded on the page
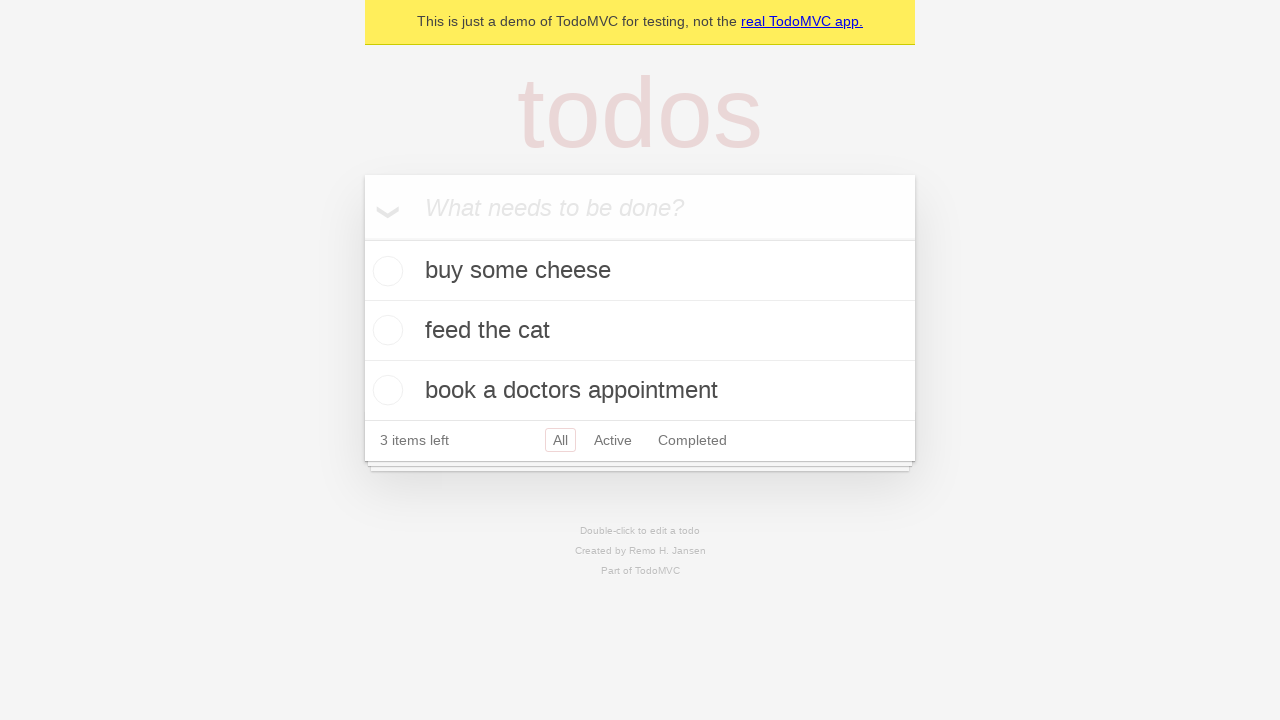

Checked the first todo as completed at (385, 271) on .todo-list li .toggle >> nth=0
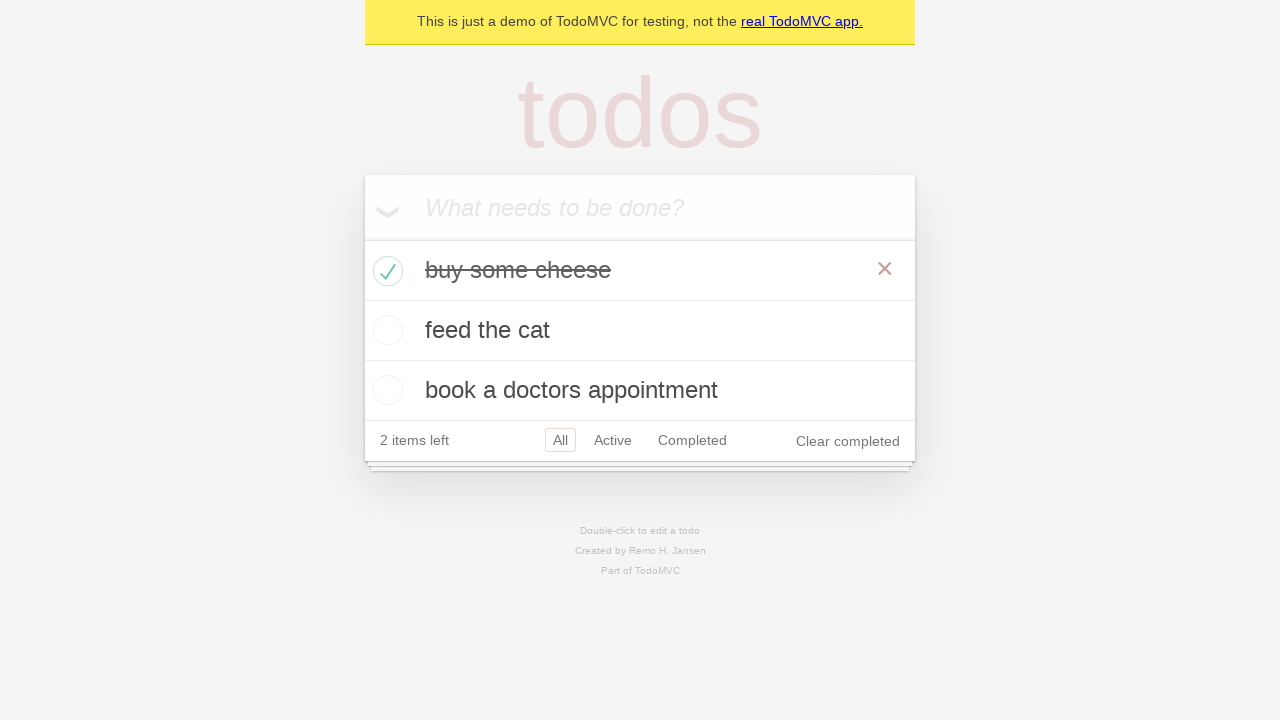

Clicked Clear completed button to remove completed todo at (848, 441) on internal:role=button[name="Clear completed"i]
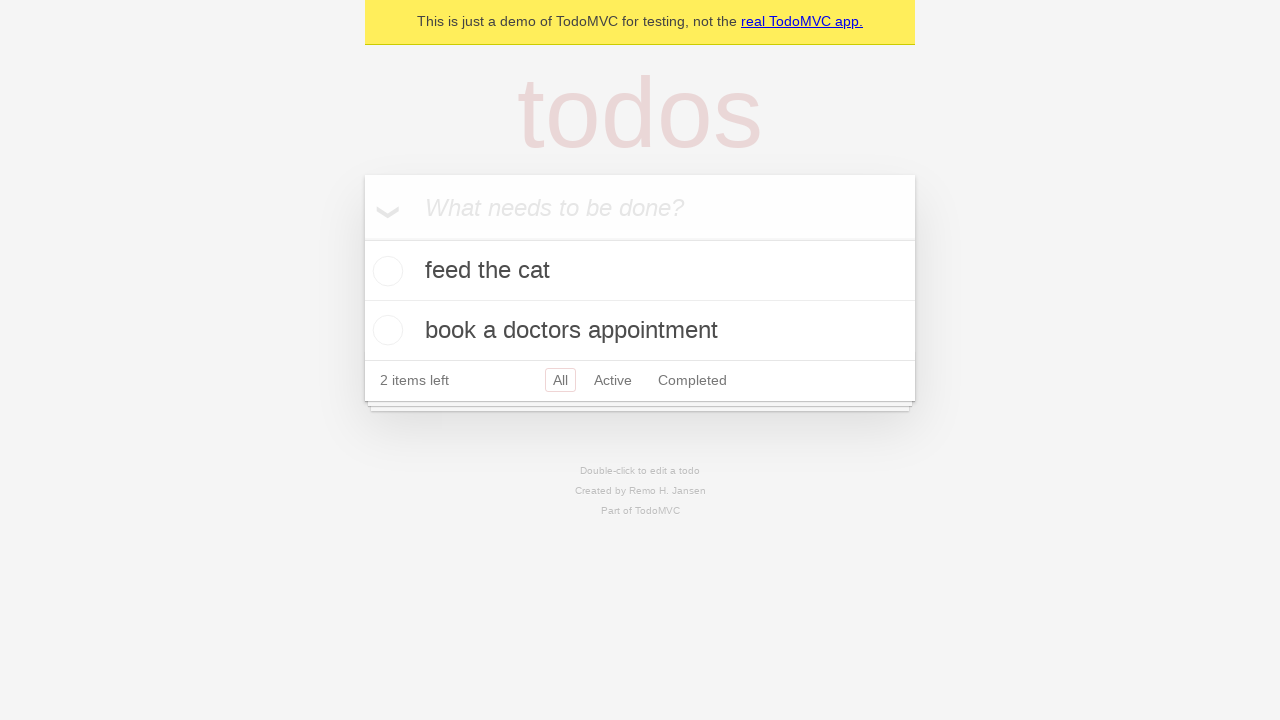

Clear completed button is now hidden as no completed items remain
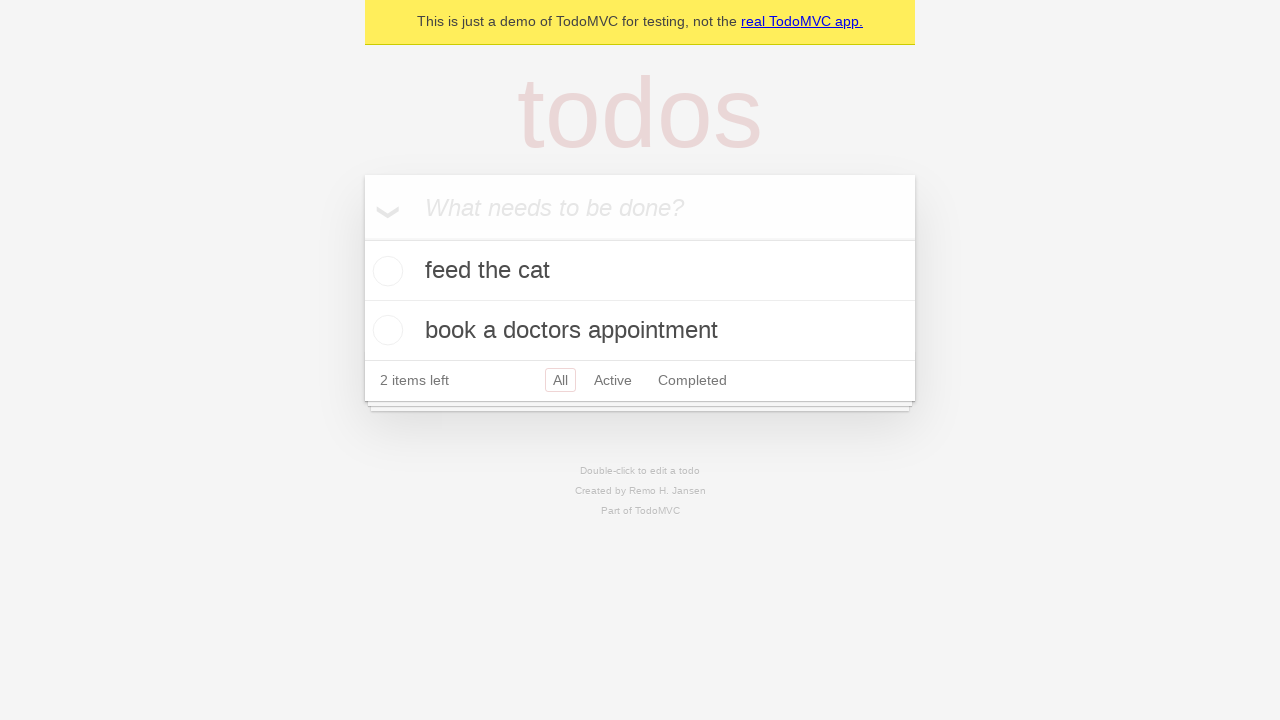

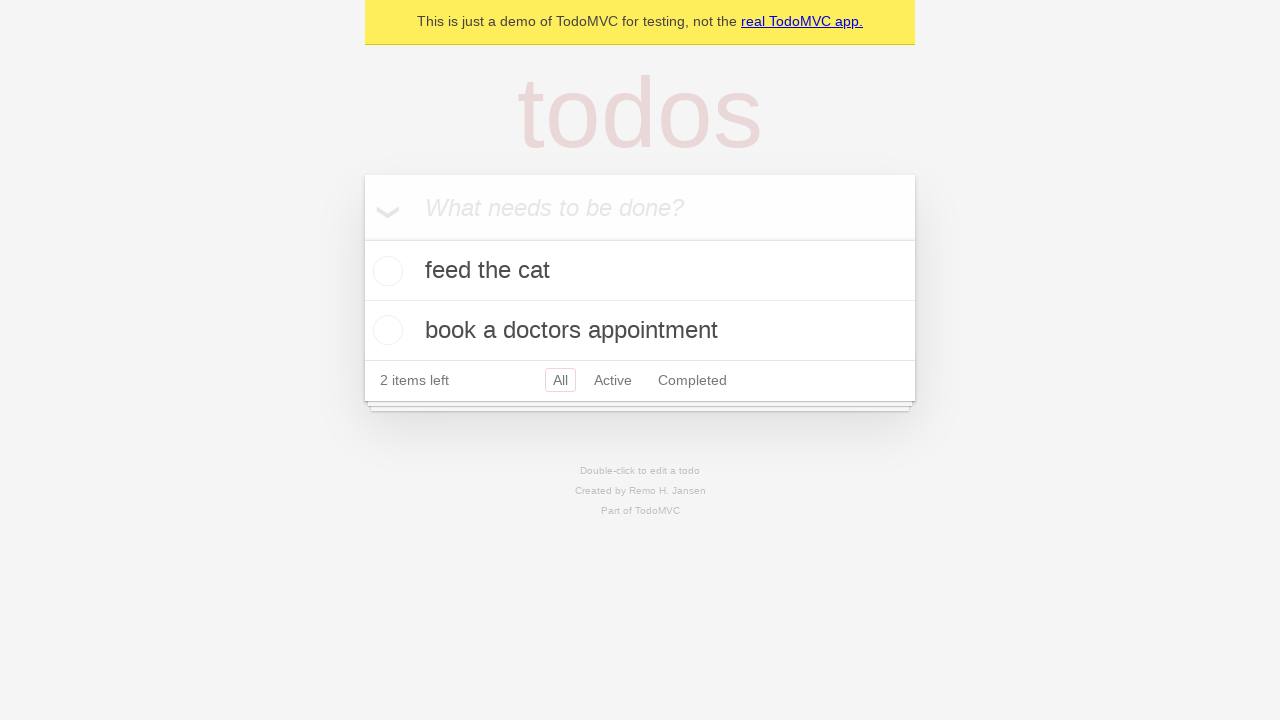